Tests double-click functionality on a button element on the DemoQA buttons page

Starting URL: https://demoqa.com/buttons

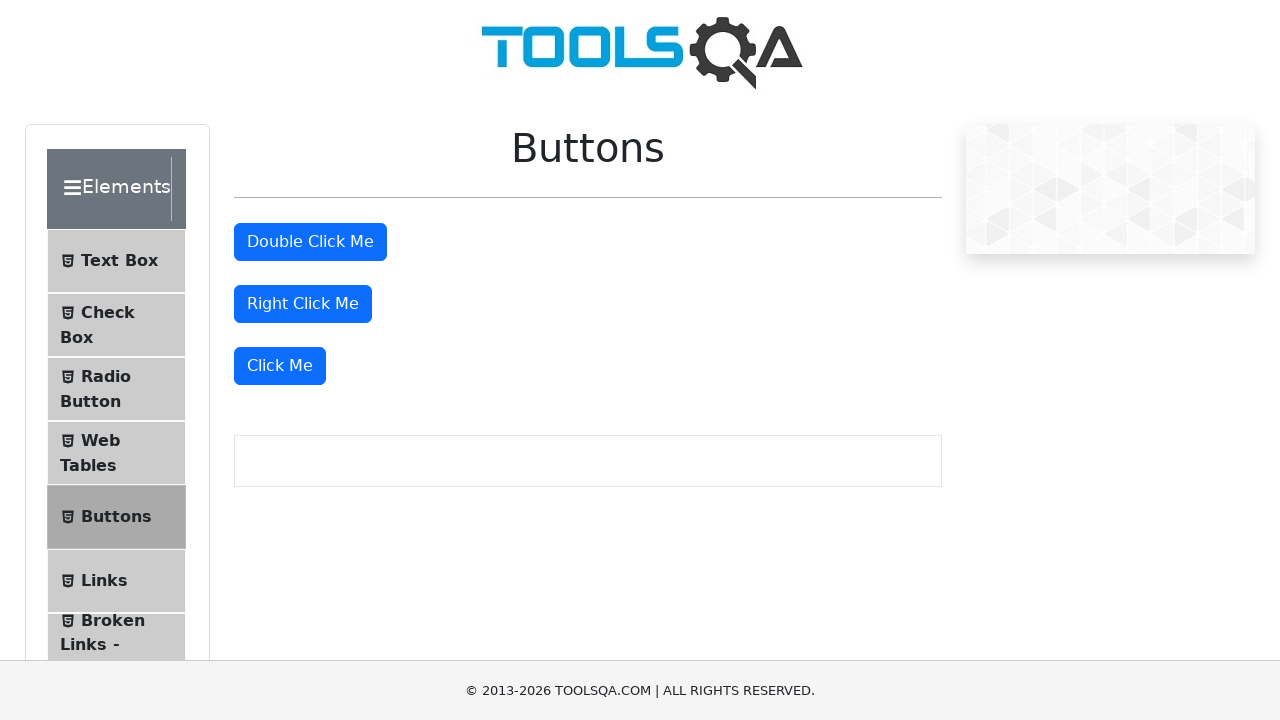

Navigated to DemoQA buttons page
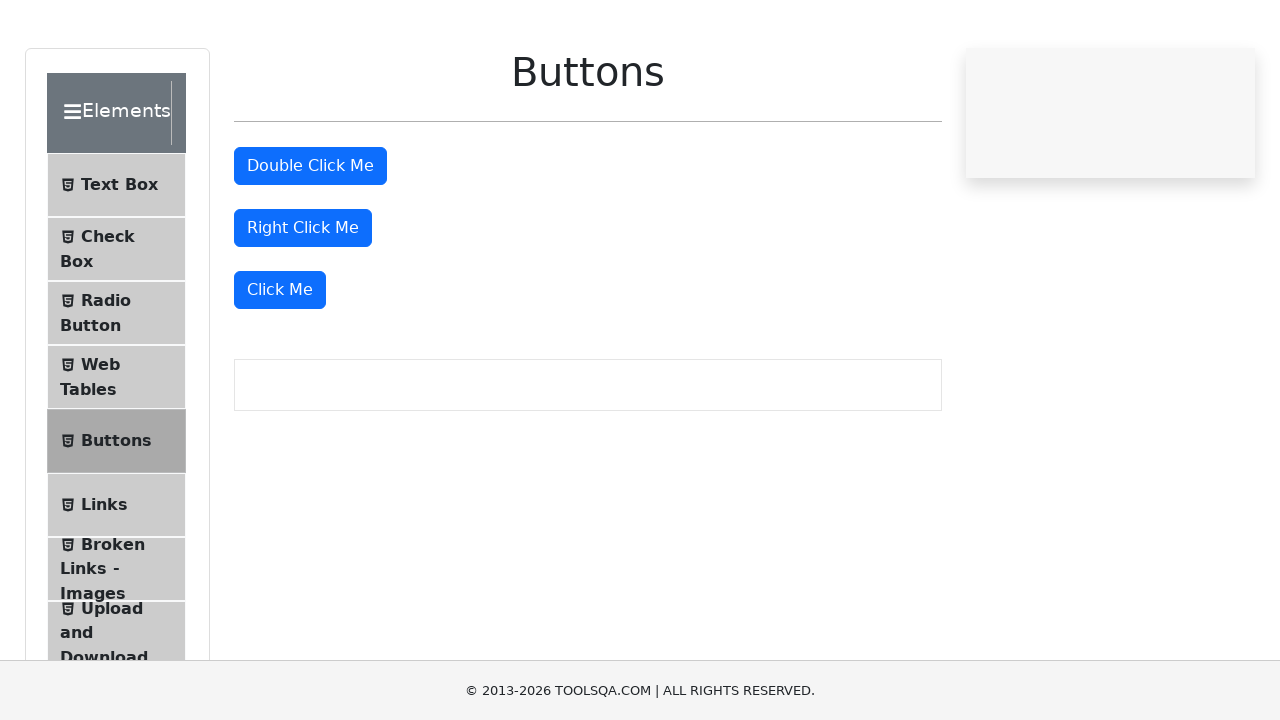

Double-clicked the double click button at (310, 242) on button#doubleClickBtn
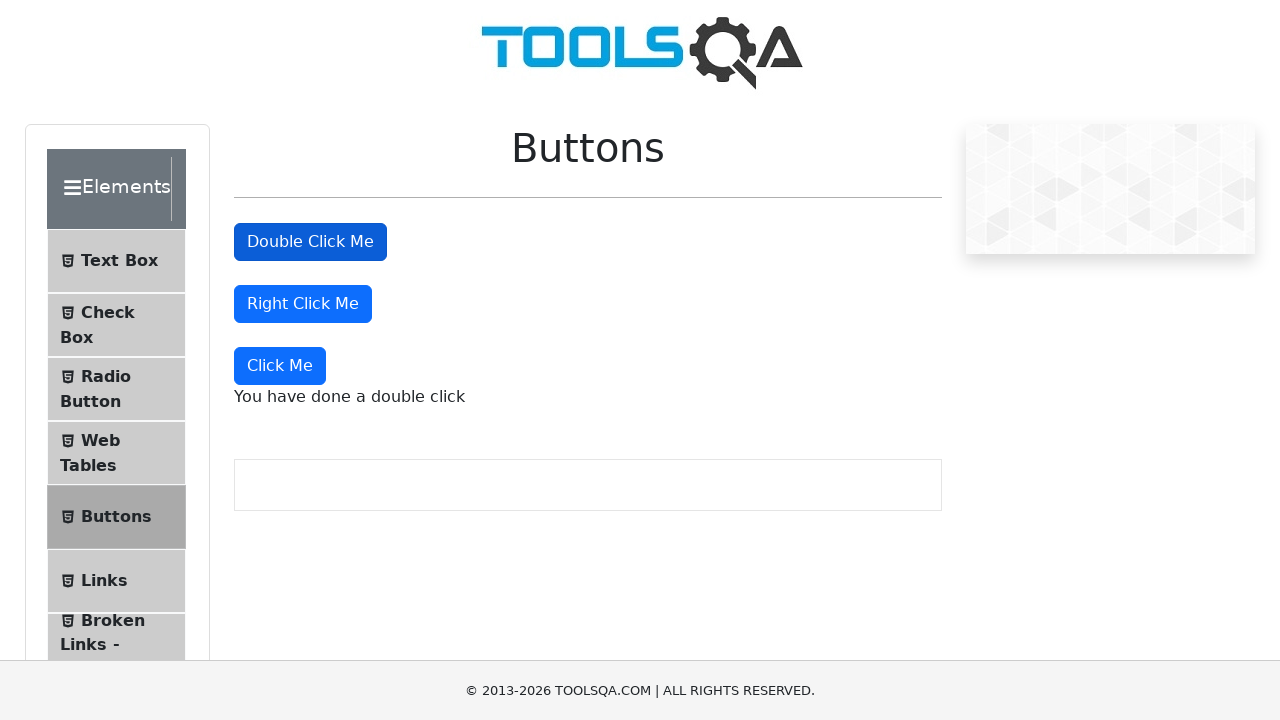

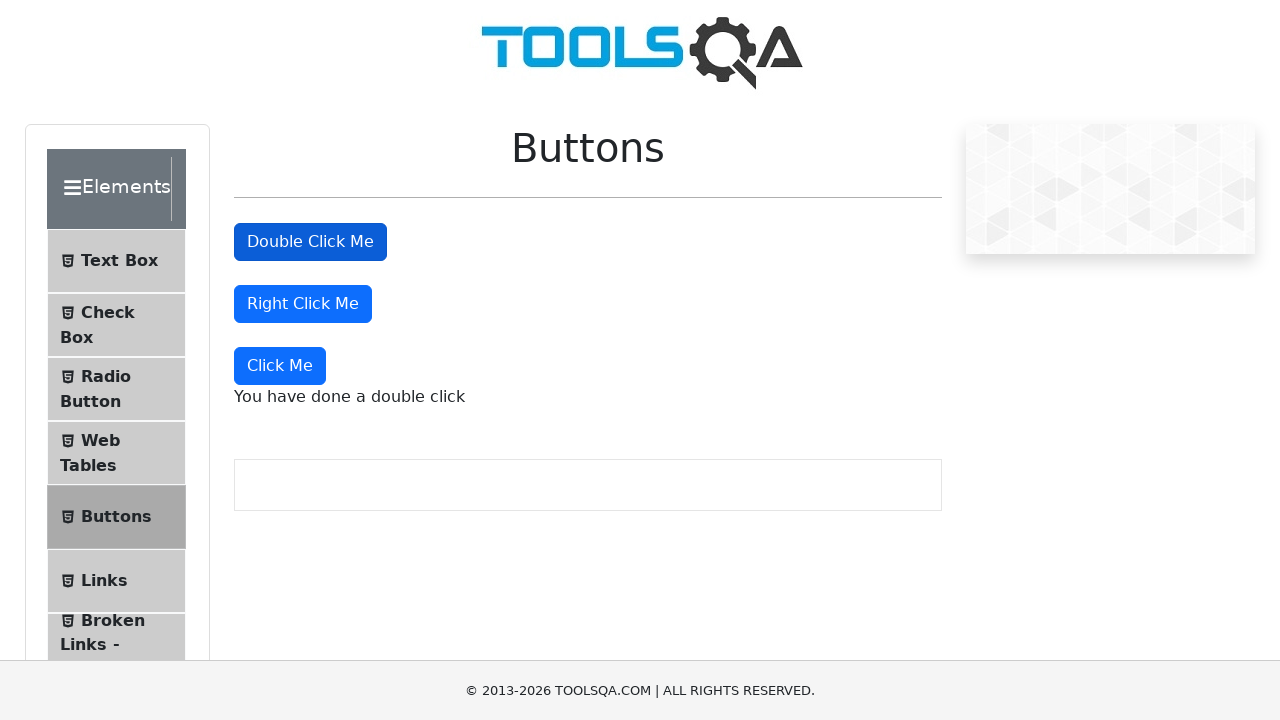